Tests checkbox functionality by clicking the first checkbox to select it, and ensuring the second checkbox is also selected (clicking it if not already selected)

Starting URL: https://the-internet.herokuapp.com/checkboxes

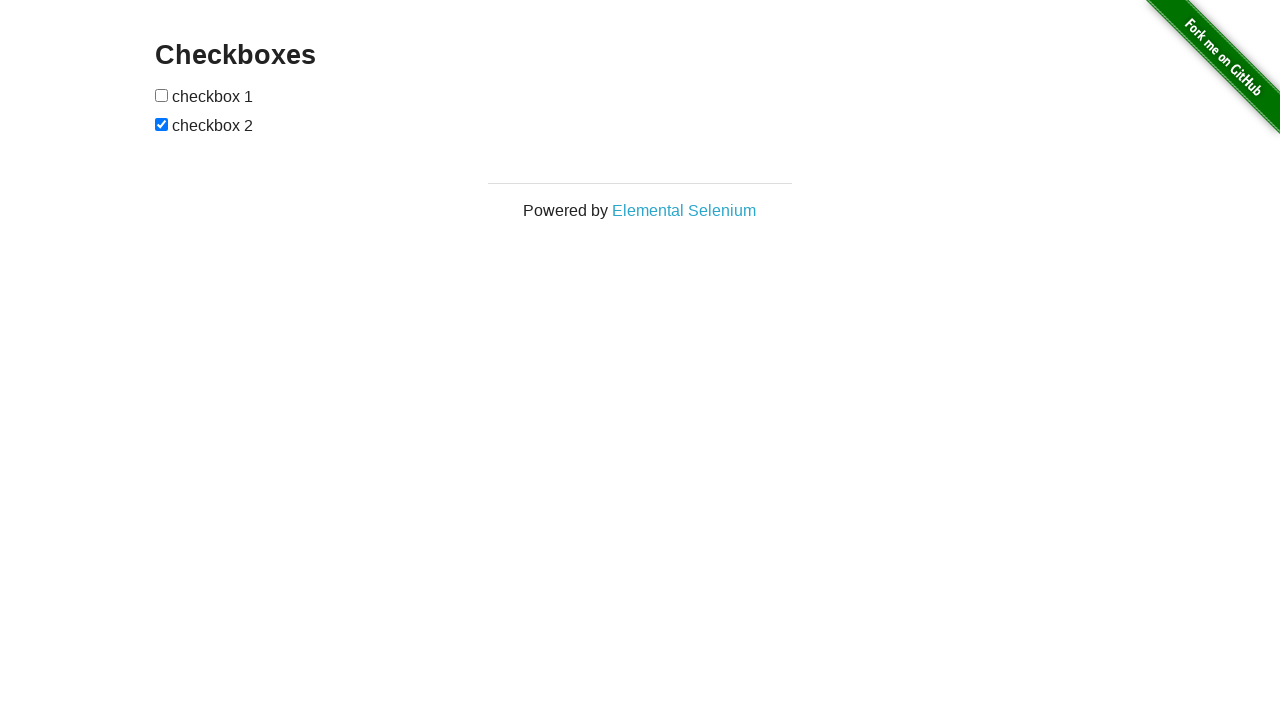

Clicked the first checkbox to select it at (162, 95) on xpath=//*[@id='checkboxes']/input[1]
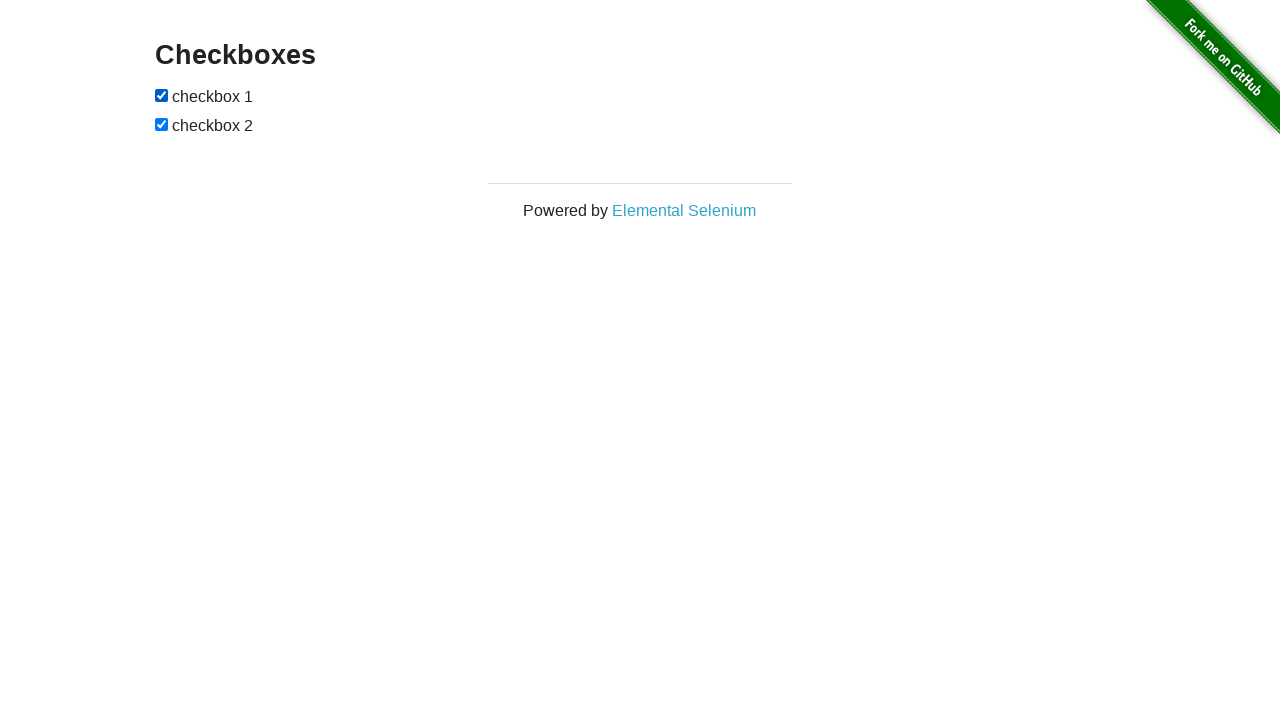

Verified that the first checkbox is selected
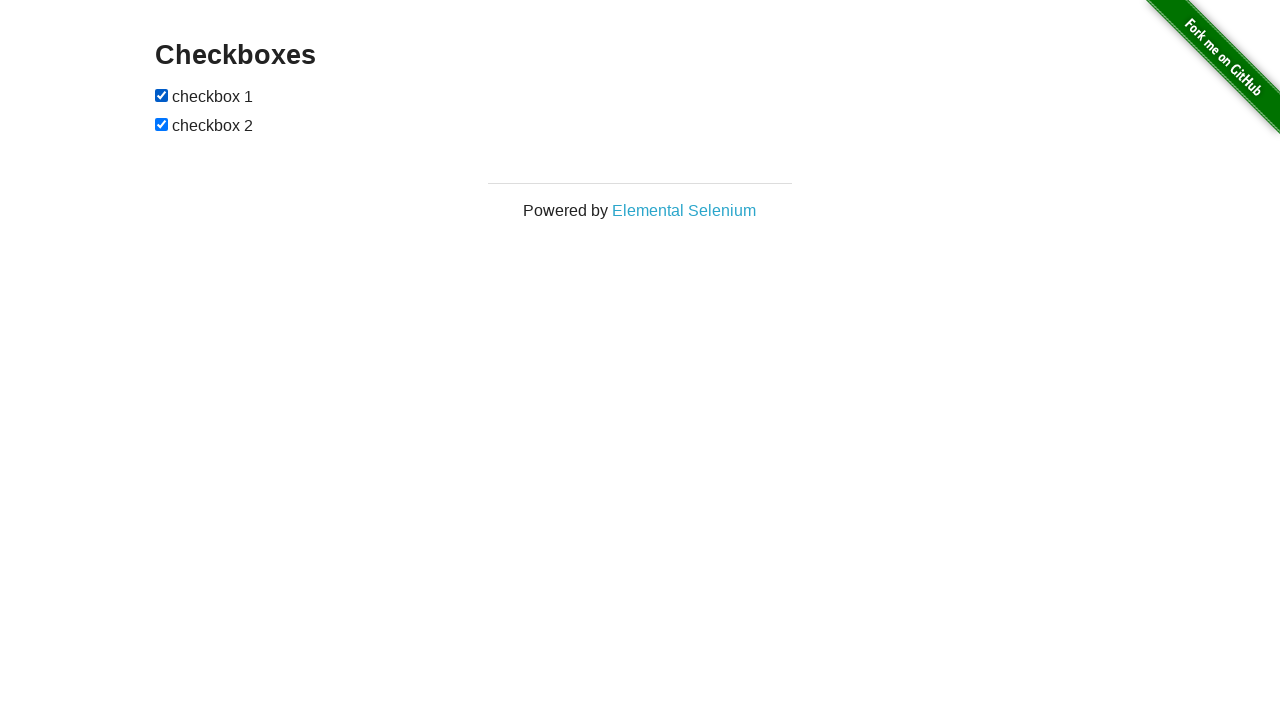

Located the second checkbox element
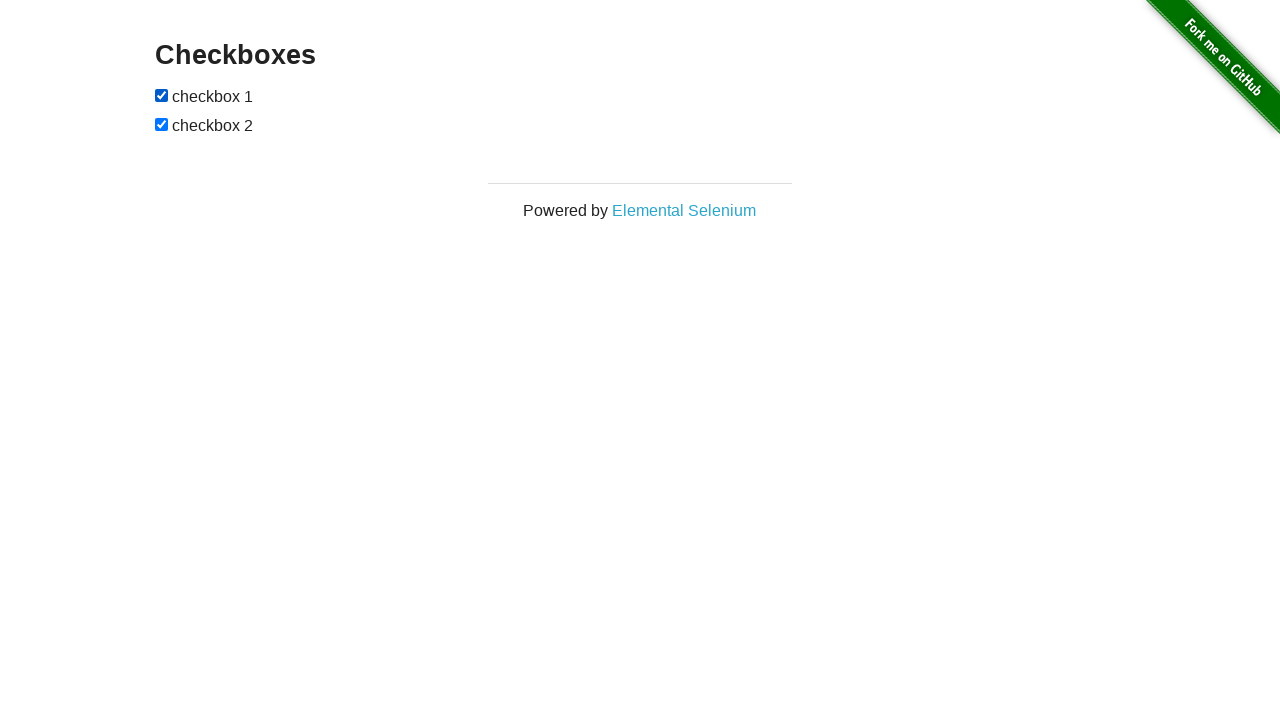

Second checkbox was already selected
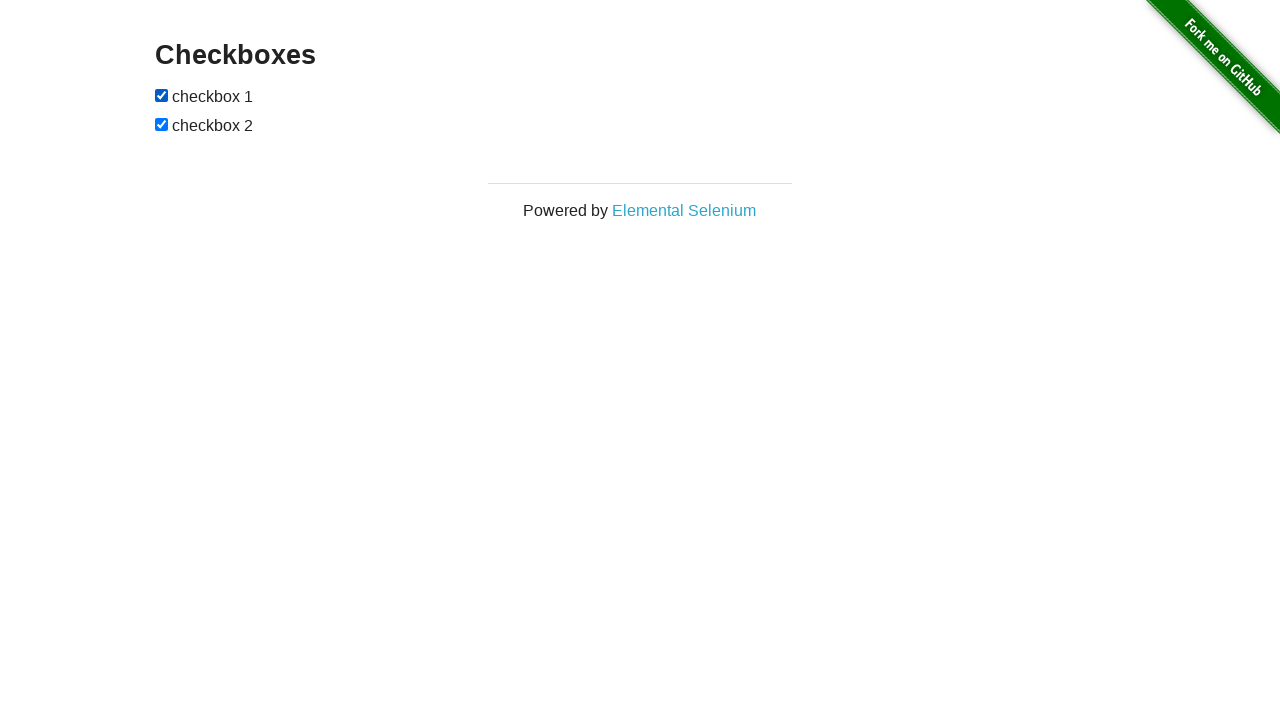

Verified that the second checkbox is selected
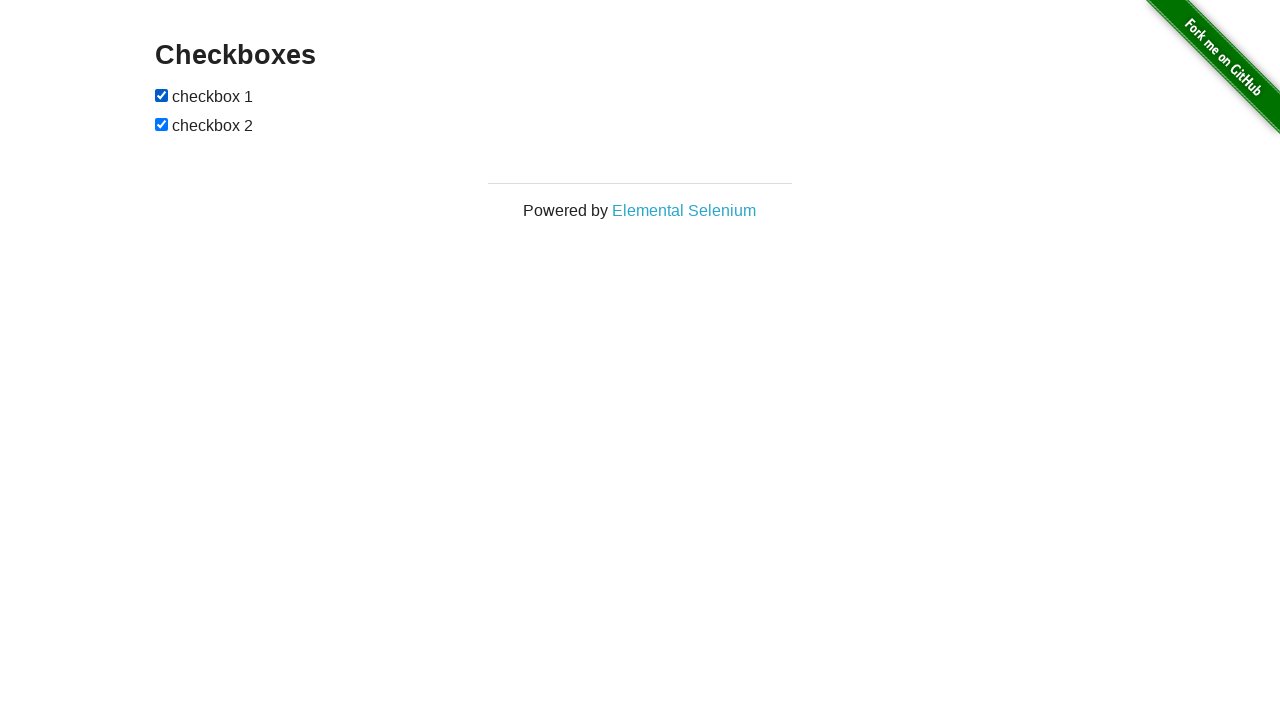

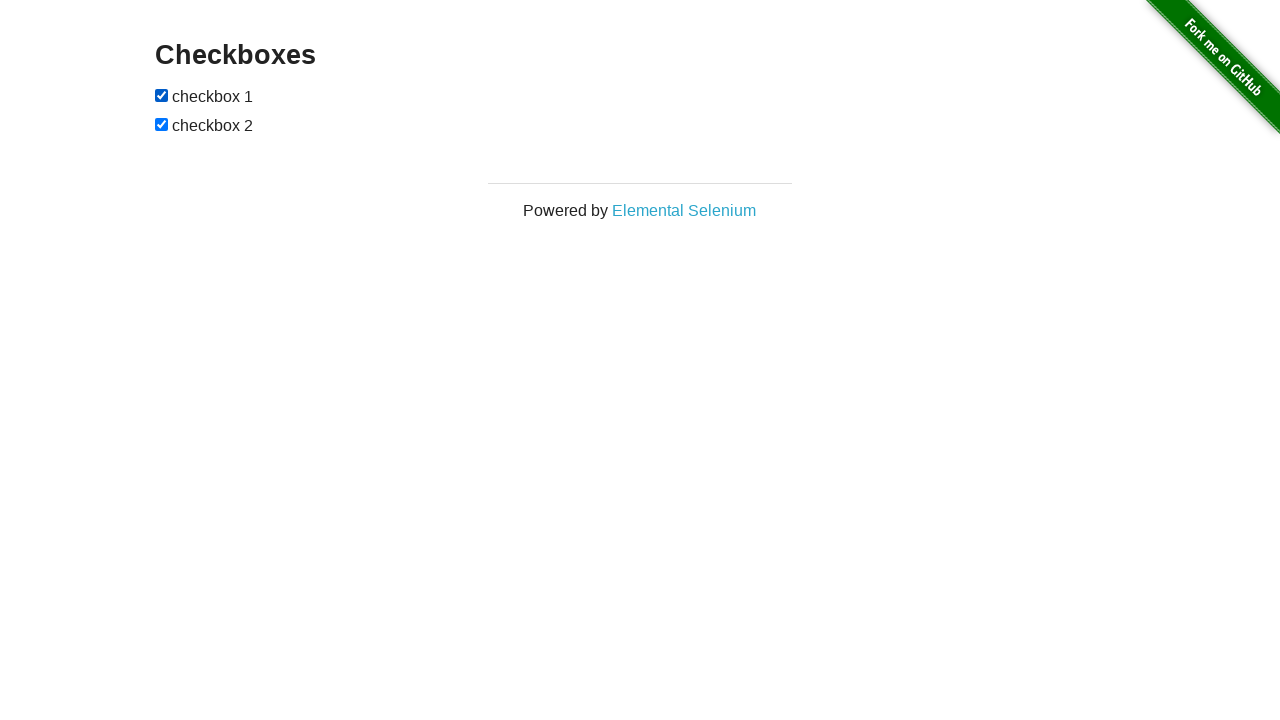